Tests filtering to display all todo items after filtering

Starting URL: https://demo.playwright.dev/todomvc

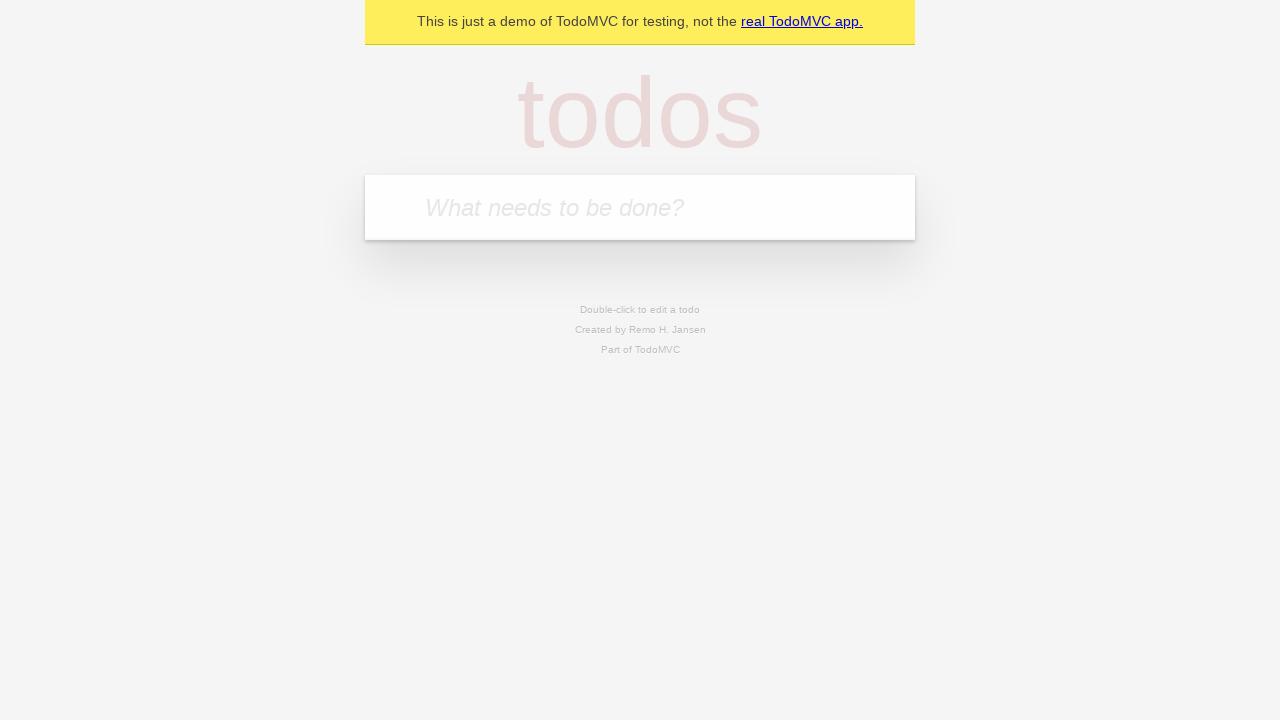

Filled todo input with 'buy some cheese' on internal:attr=[placeholder="What needs to be done?"i]
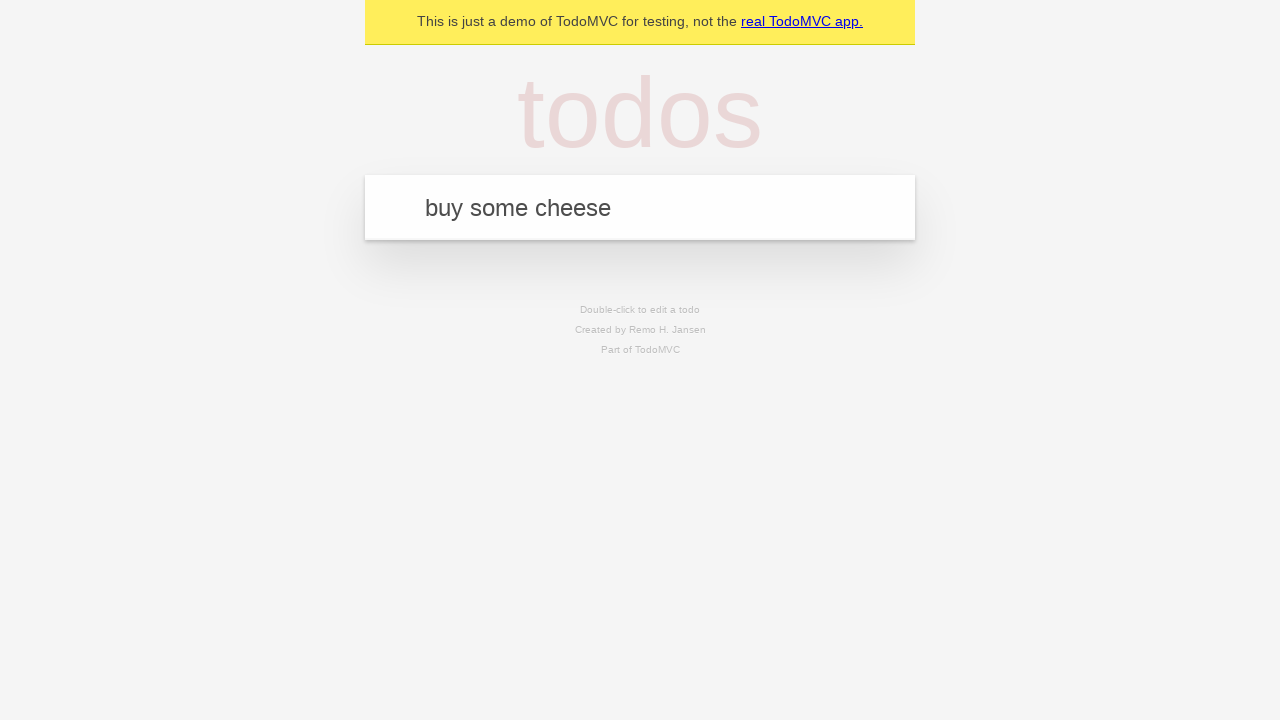

Pressed Enter to create todo item 'buy some cheese' on internal:attr=[placeholder="What needs to be done?"i]
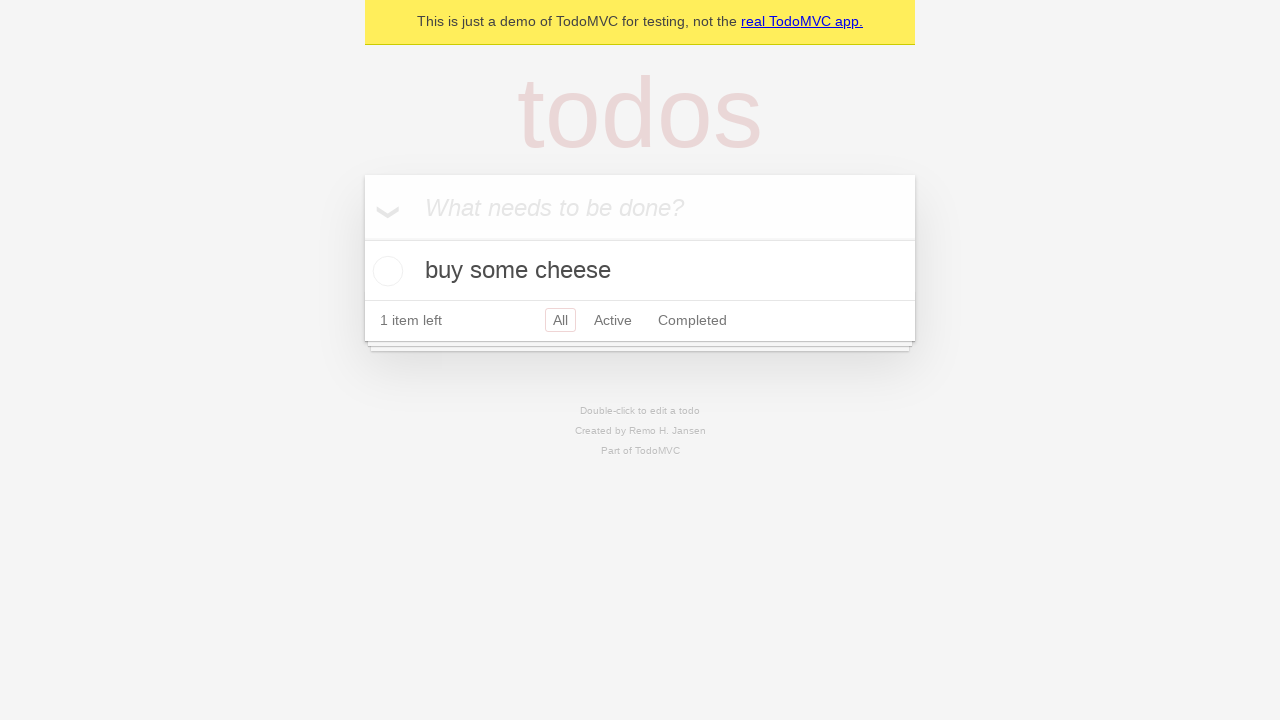

Filled todo input with 'feed the cat' on internal:attr=[placeholder="What needs to be done?"i]
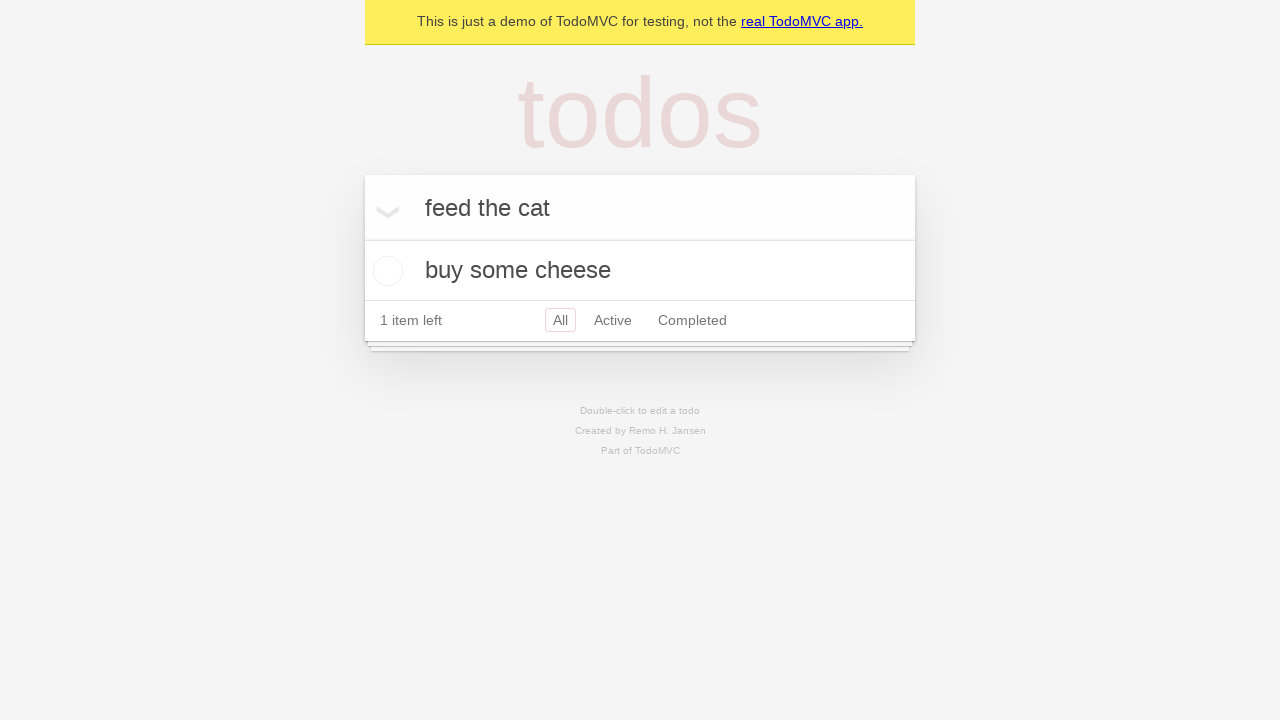

Pressed Enter to create todo item 'feed the cat' on internal:attr=[placeholder="What needs to be done?"i]
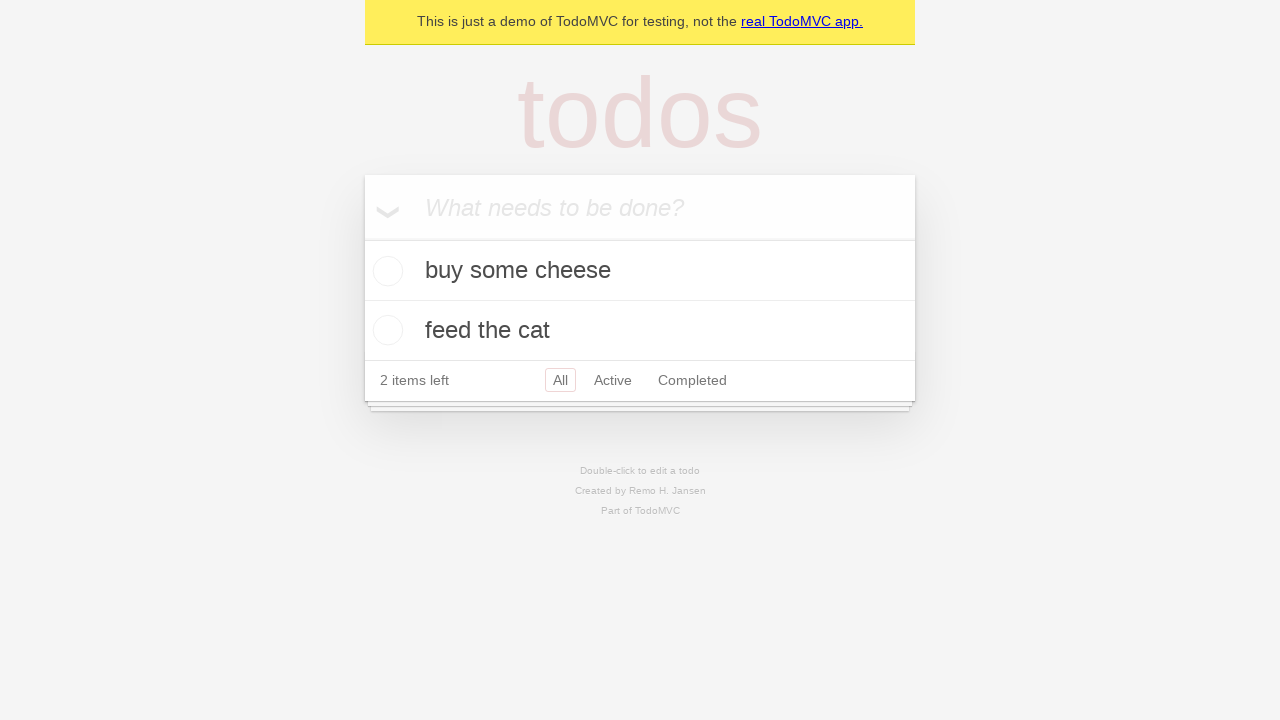

Filled todo input with 'book a doctors appointment' on internal:attr=[placeholder="What needs to be done?"i]
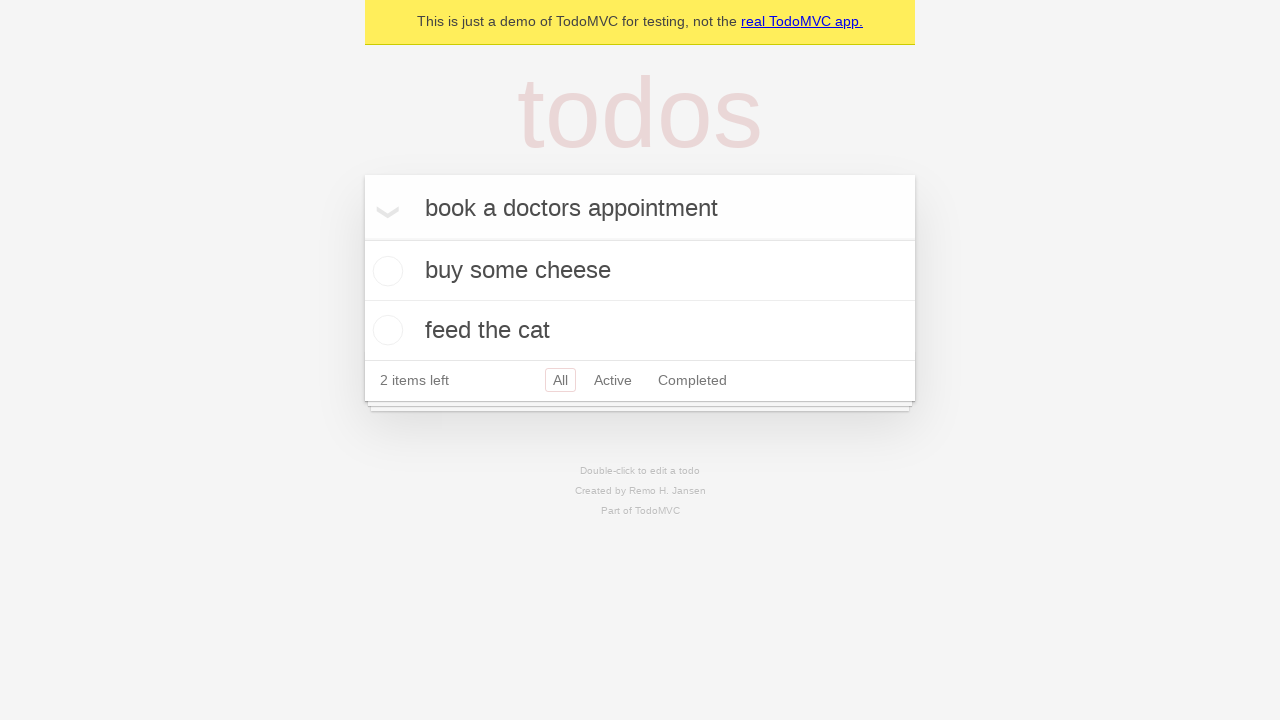

Pressed Enter to create todo item 'book a doctors appointment' on internal:attr=[placeholder="What needs to be done?"i]
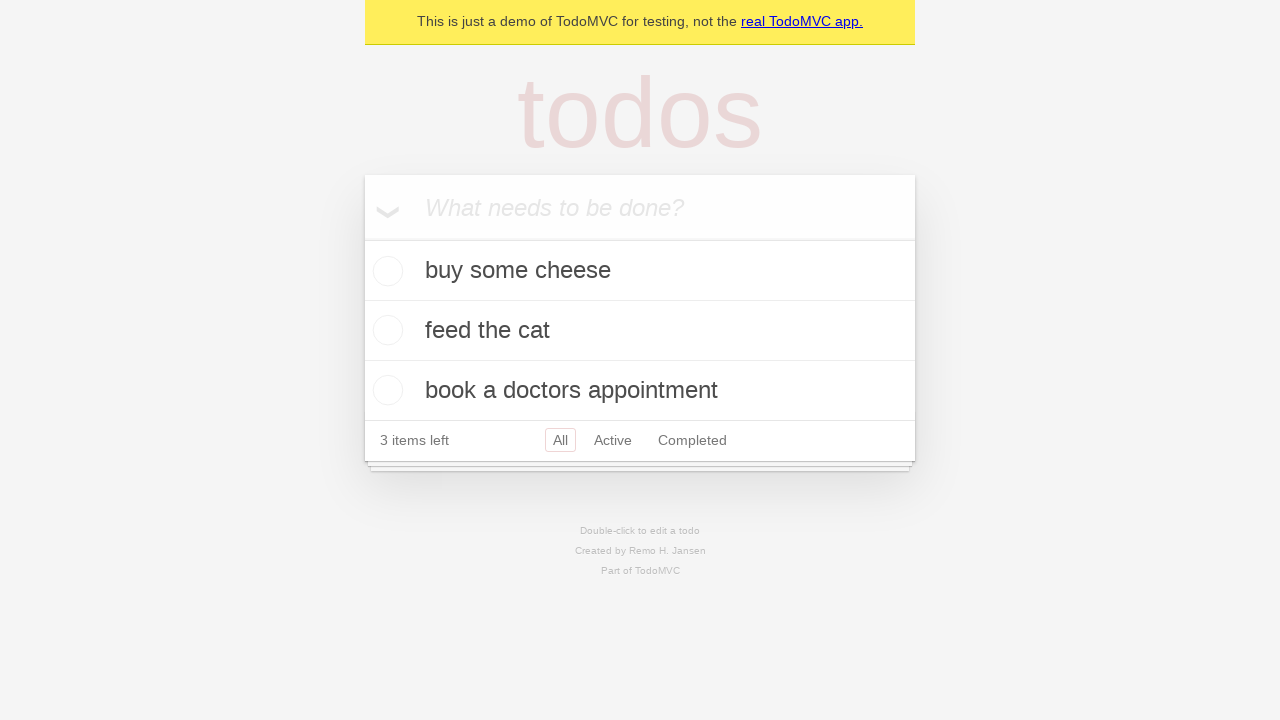

Marked second todo item as complete at (385, 330) on internal:testid=[data-testid="todo-item"s] >> nth=1 >> internal:role=checkbox
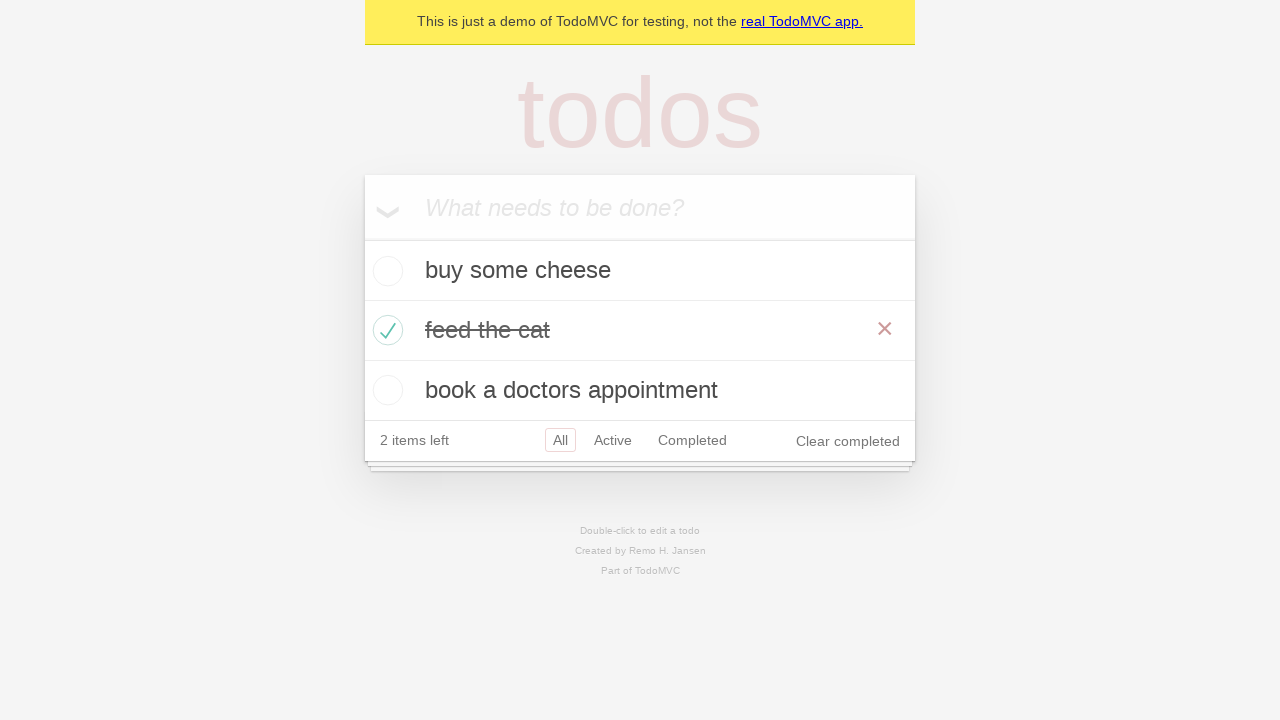

Clicked 'Active' filter to show only active items at (613, 440) on internal:role=link[name="Active"i]
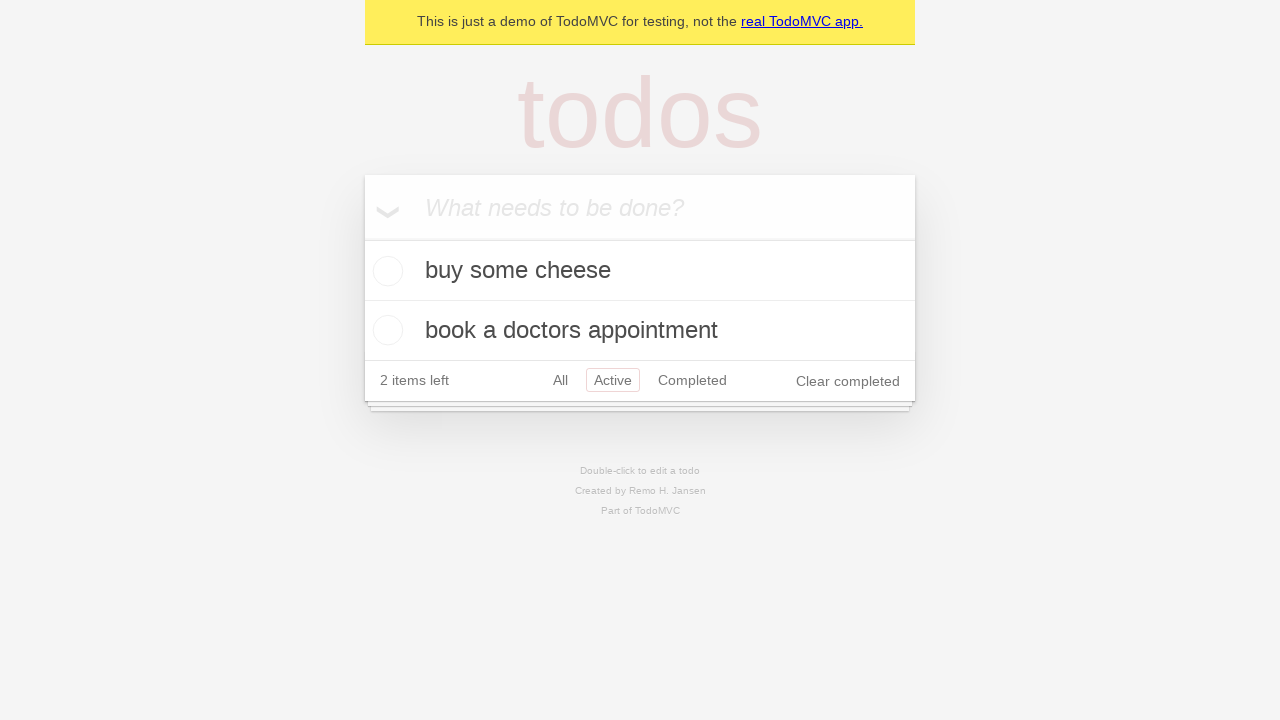

Clicked 'Completed' filter to show only completed items at (692, 380) on internal:role=link[name="Completed"i]
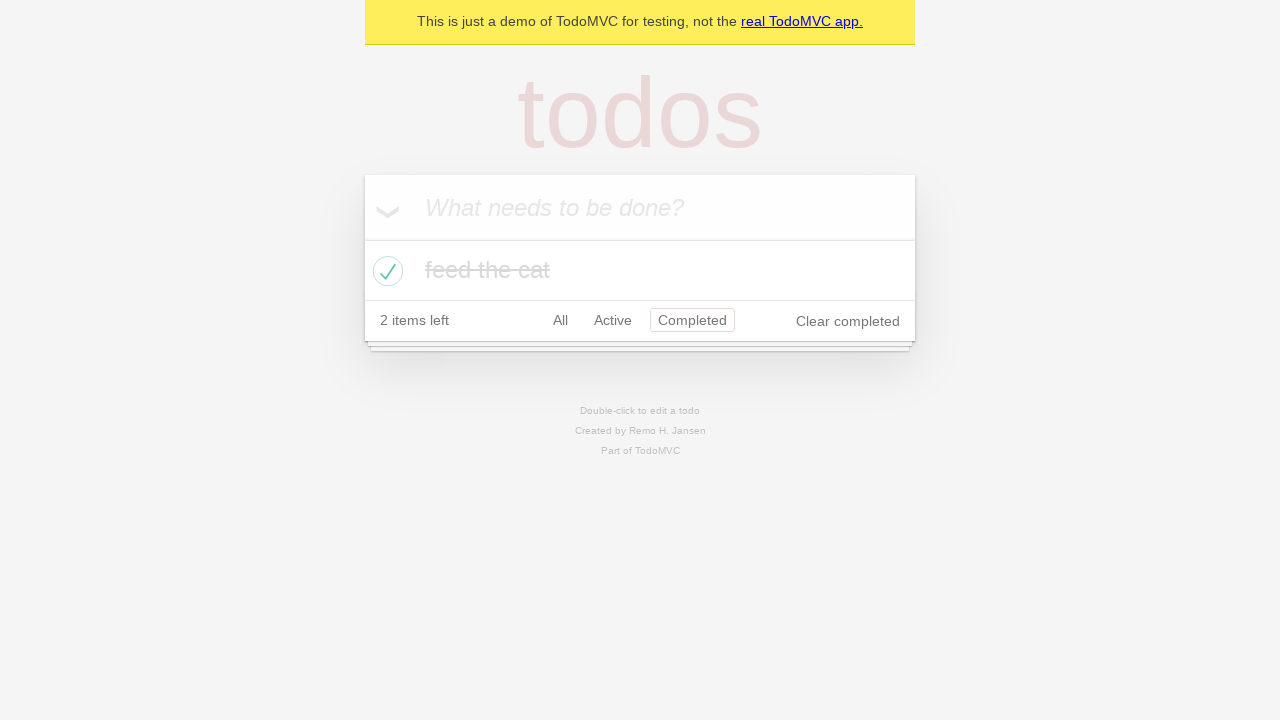

Clicked 'All' filter to display all todo items at (560, 320) on internal:role=link[name="All"i]
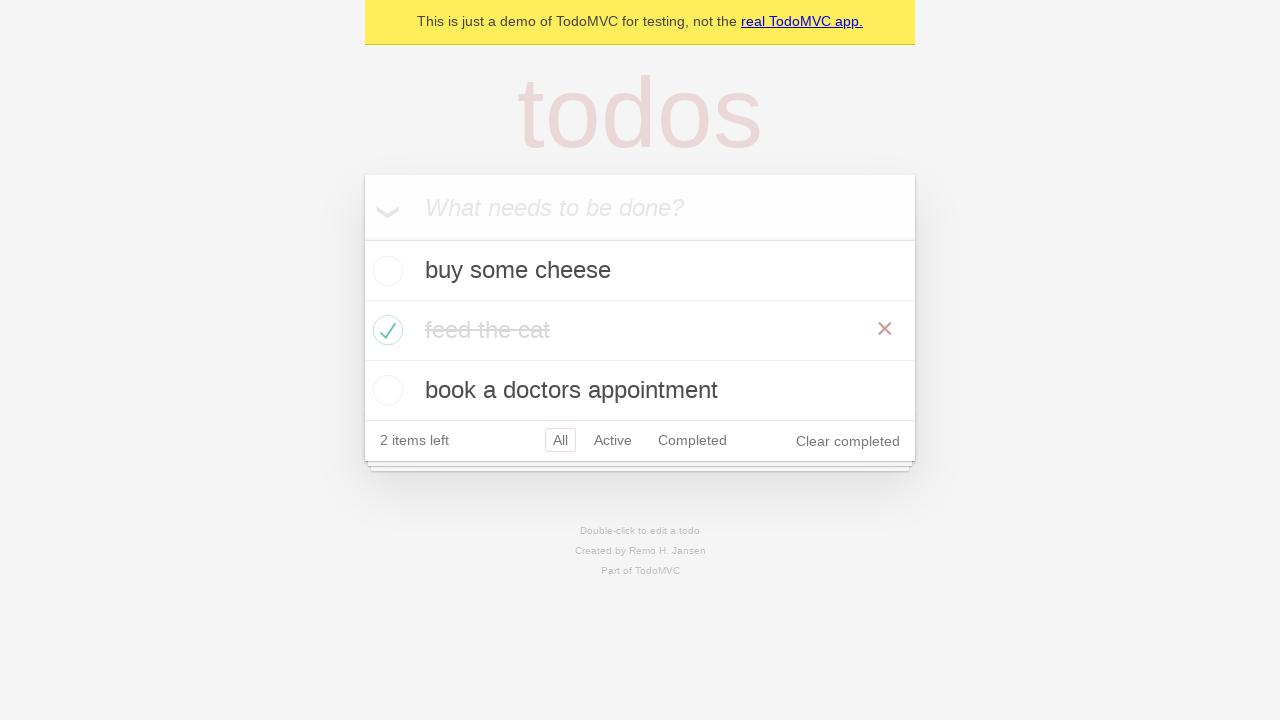

Waited for all items view to render
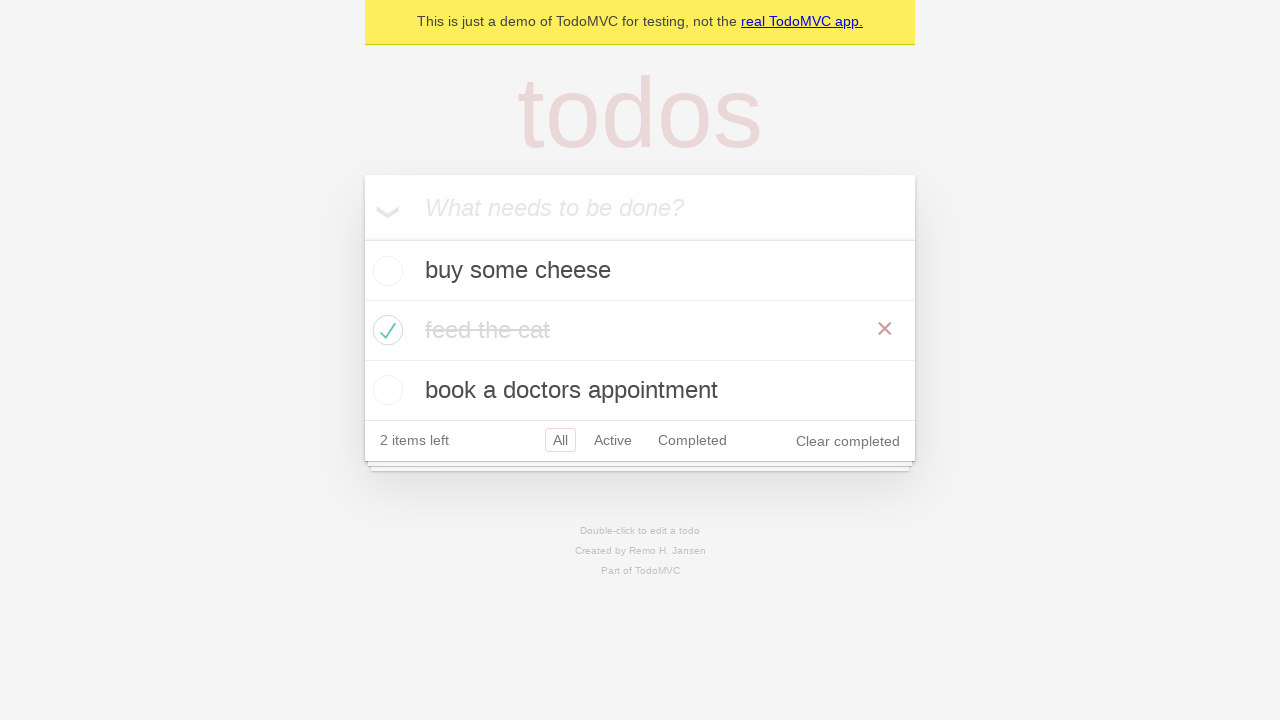

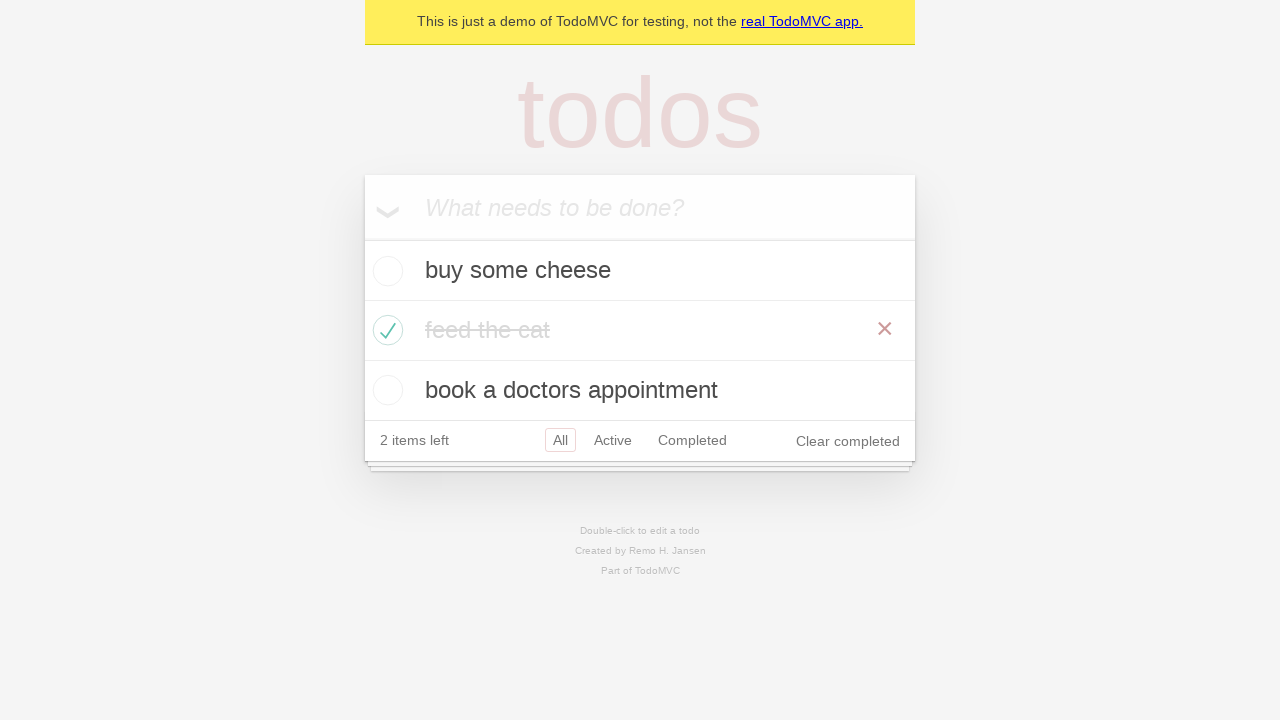